Navigates to Flipkart homepage and maximizes the browser window to verify the page loads correctly

Starting URL: https://www.flipkart.com/

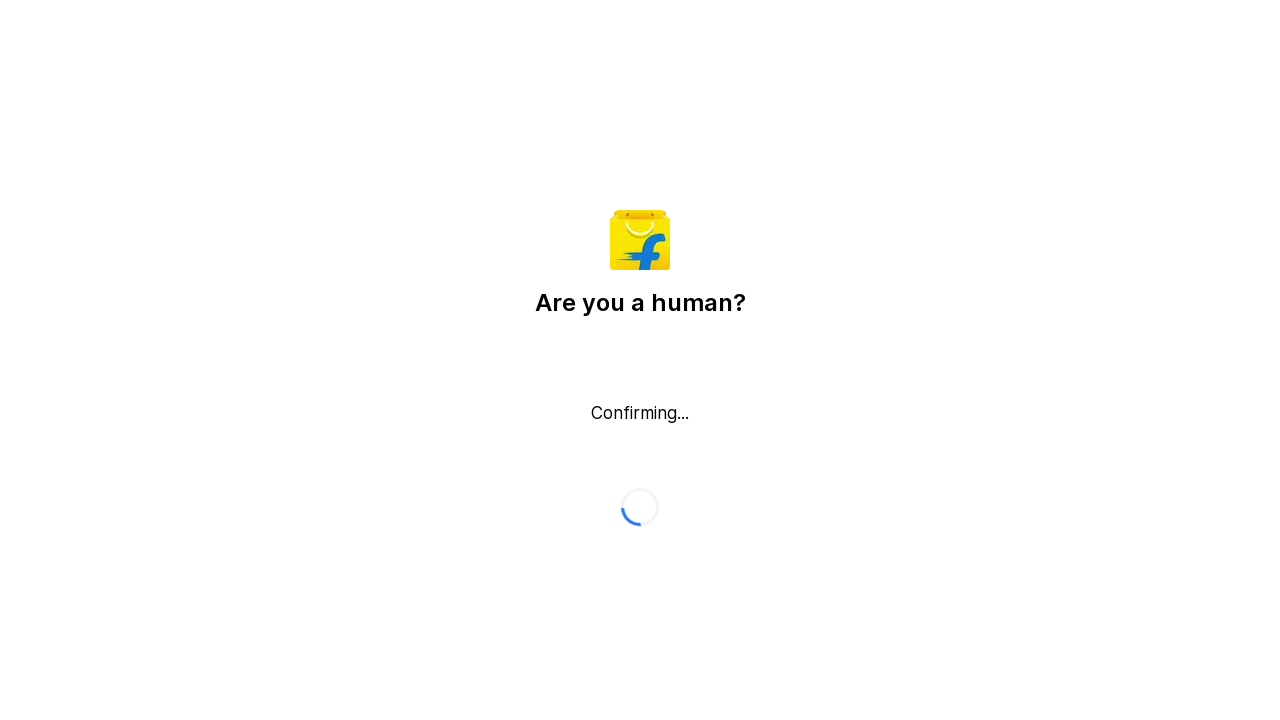

Waited for page to load with domcontentloaded state
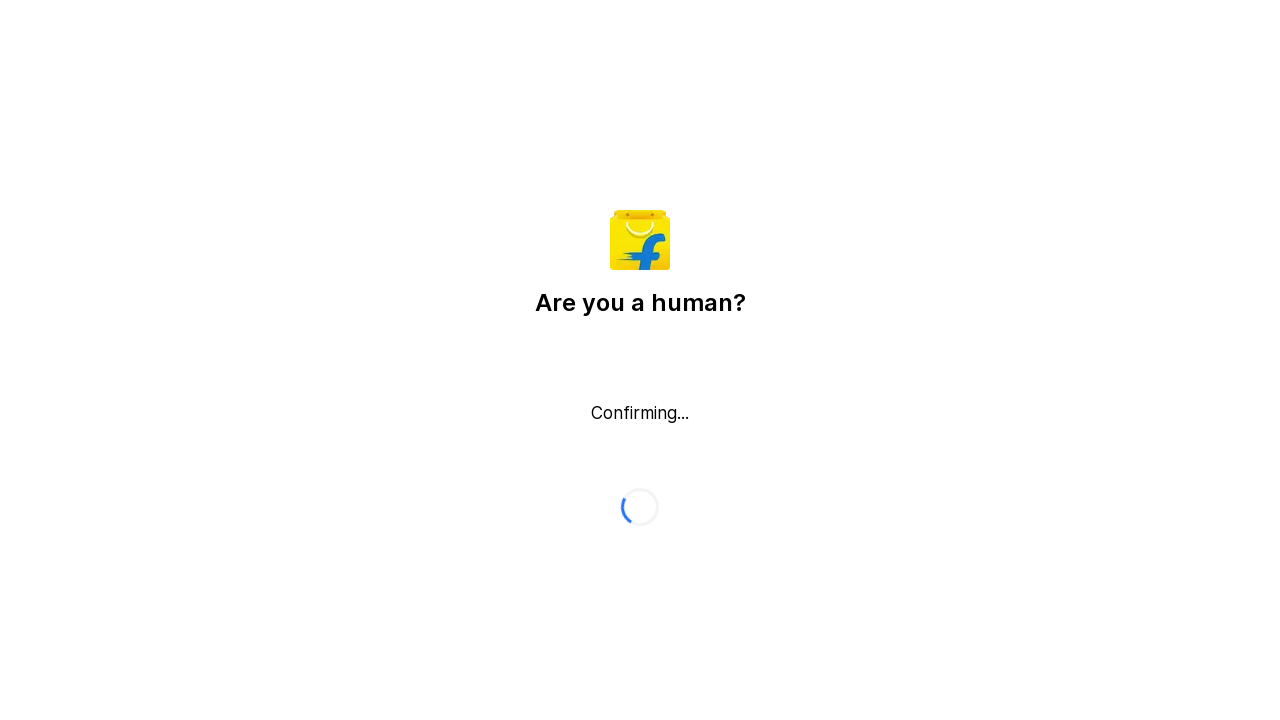

Set browser viewport to 1920x1080 to maximize window
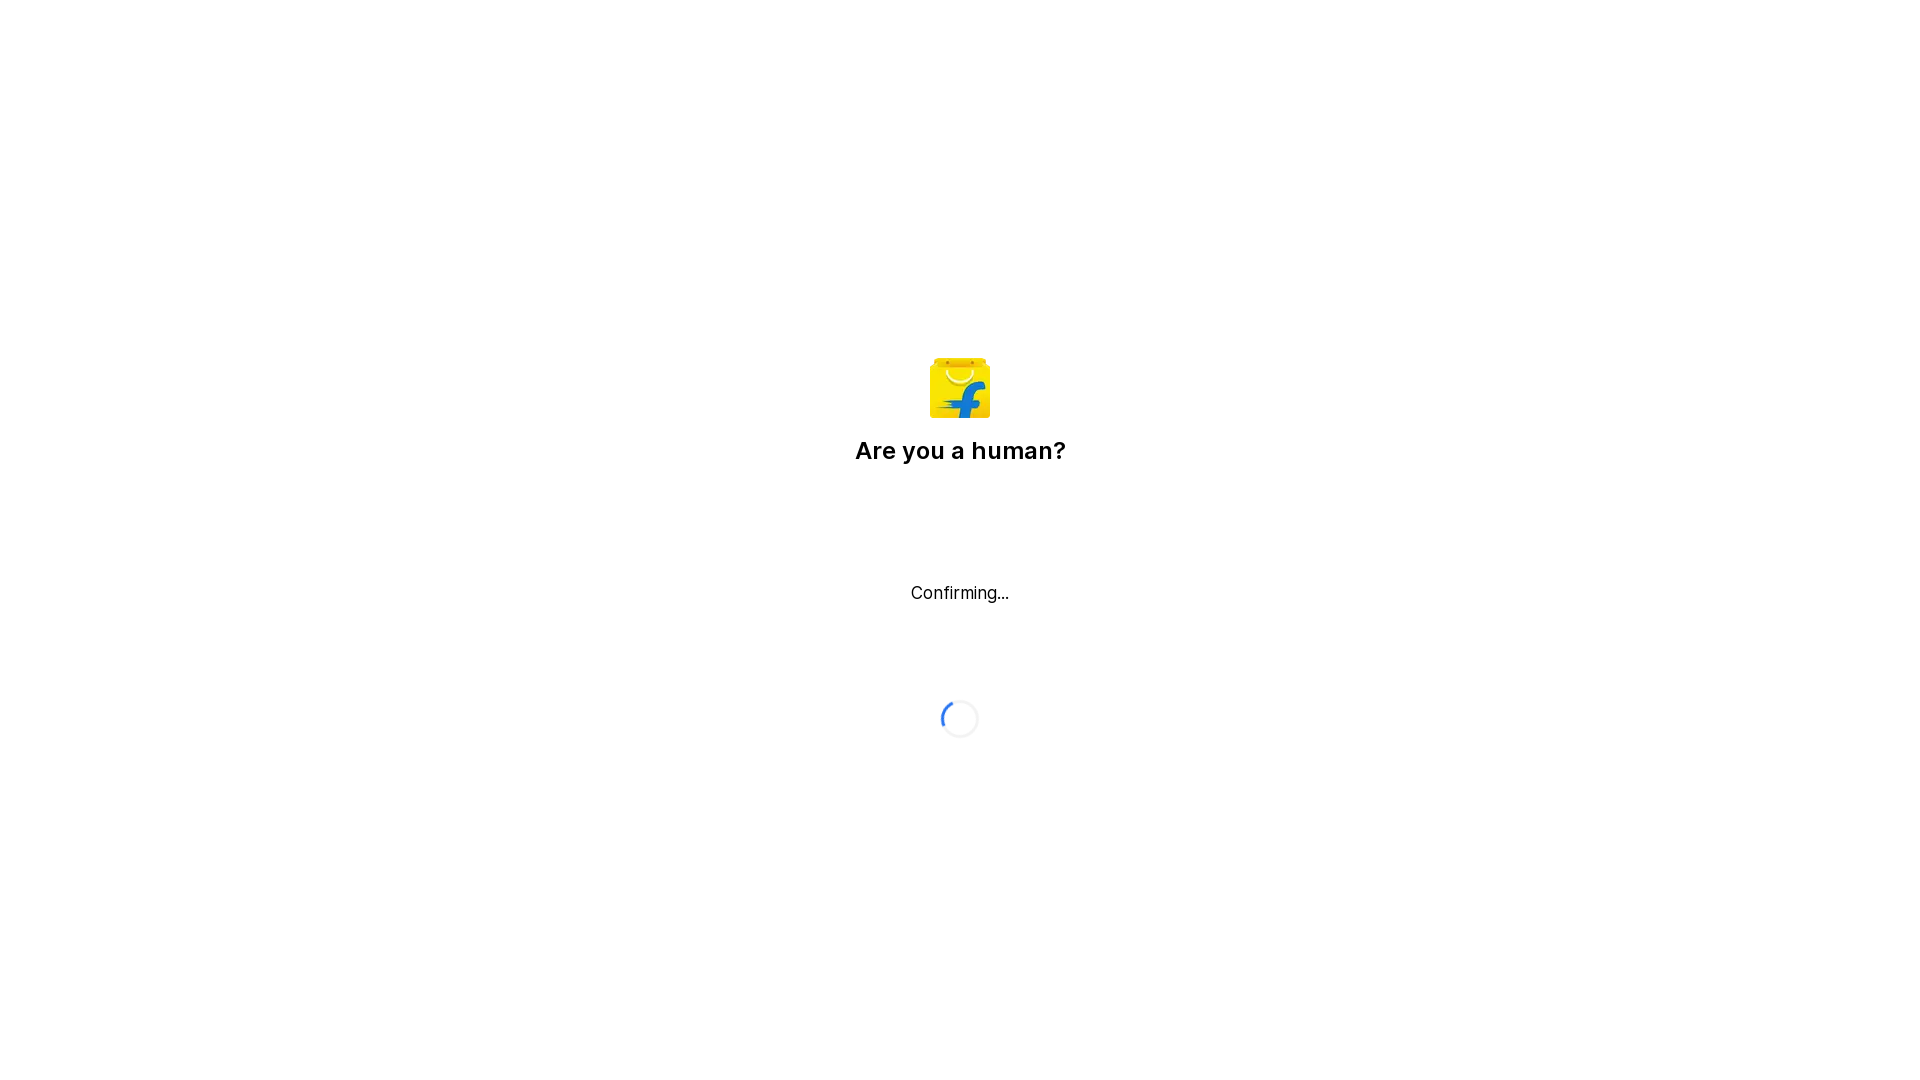

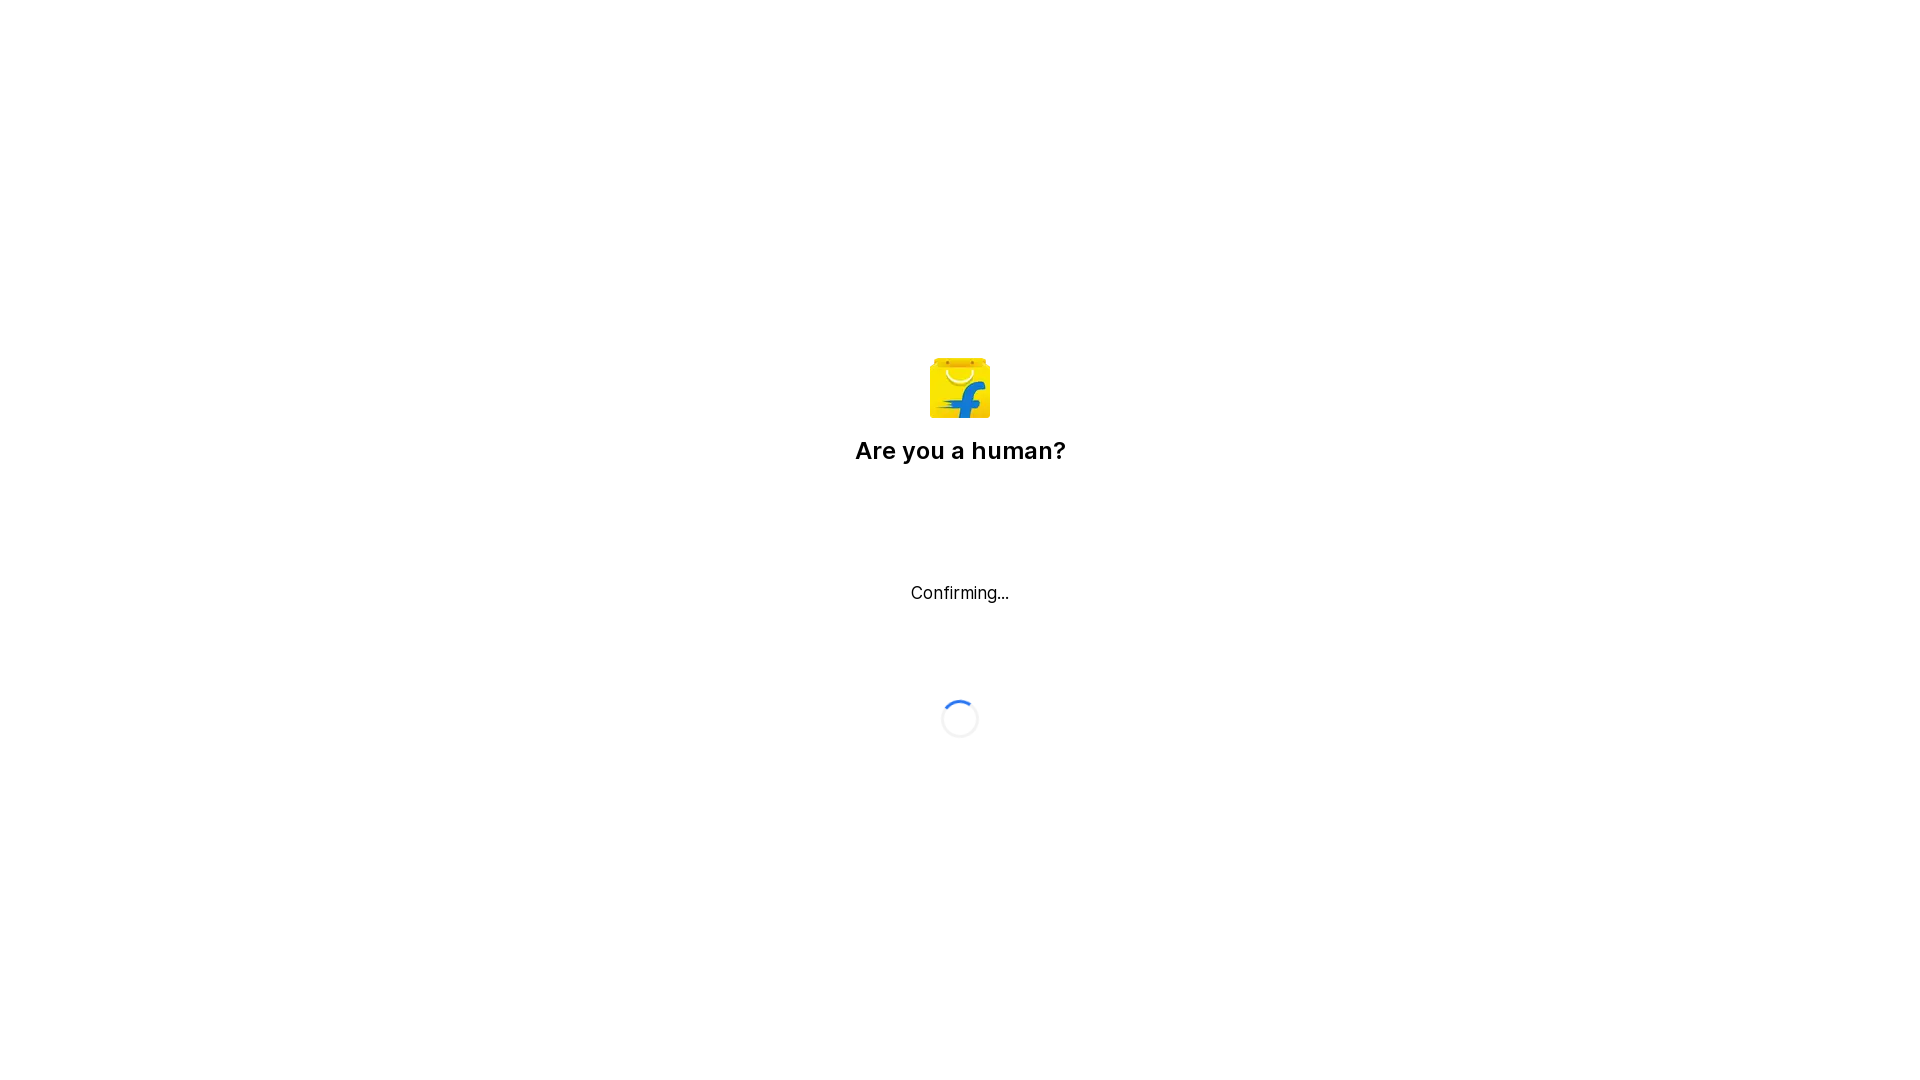